Tests JavaScript alert/prompt handling by clicking a button that triggers a prompt, entering text into the prompt, accepting it, and verifying the result text is displayed correctly.

Starting URL: https://the-internet.herokuapp.com/

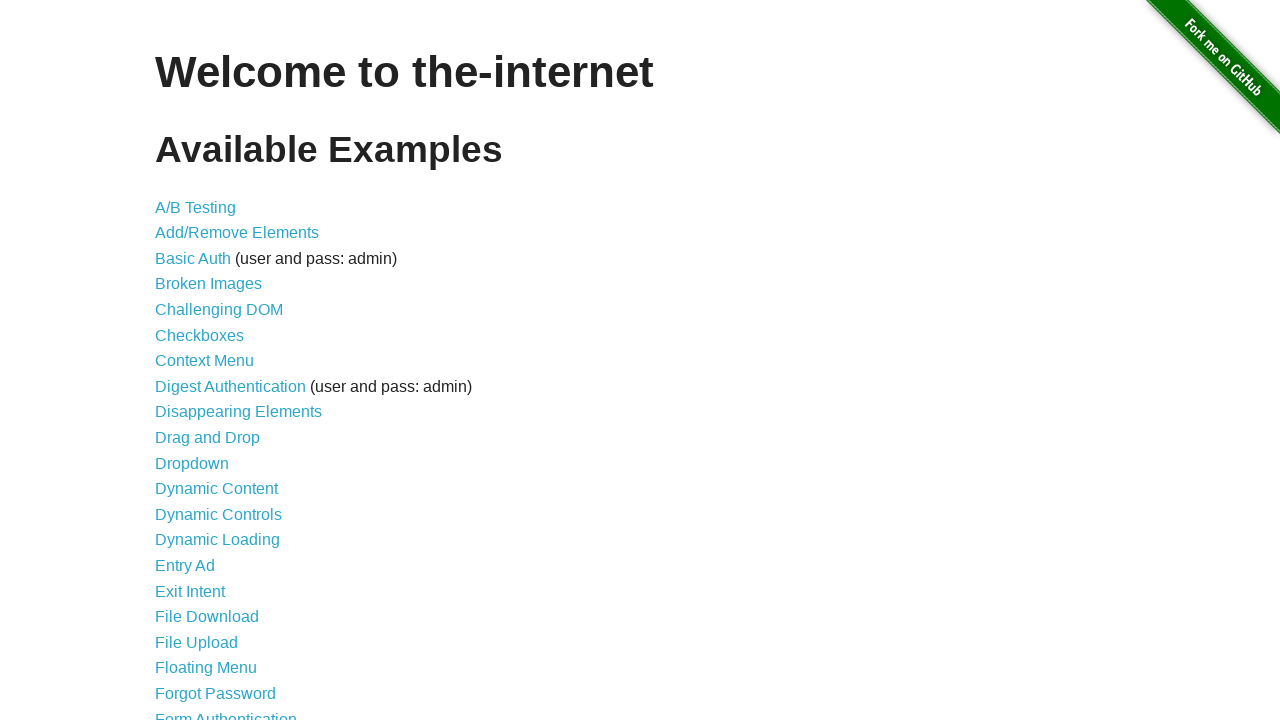

Clicked on JavaScript Alerts link at (214, 361) on text=JavaScript Alerts
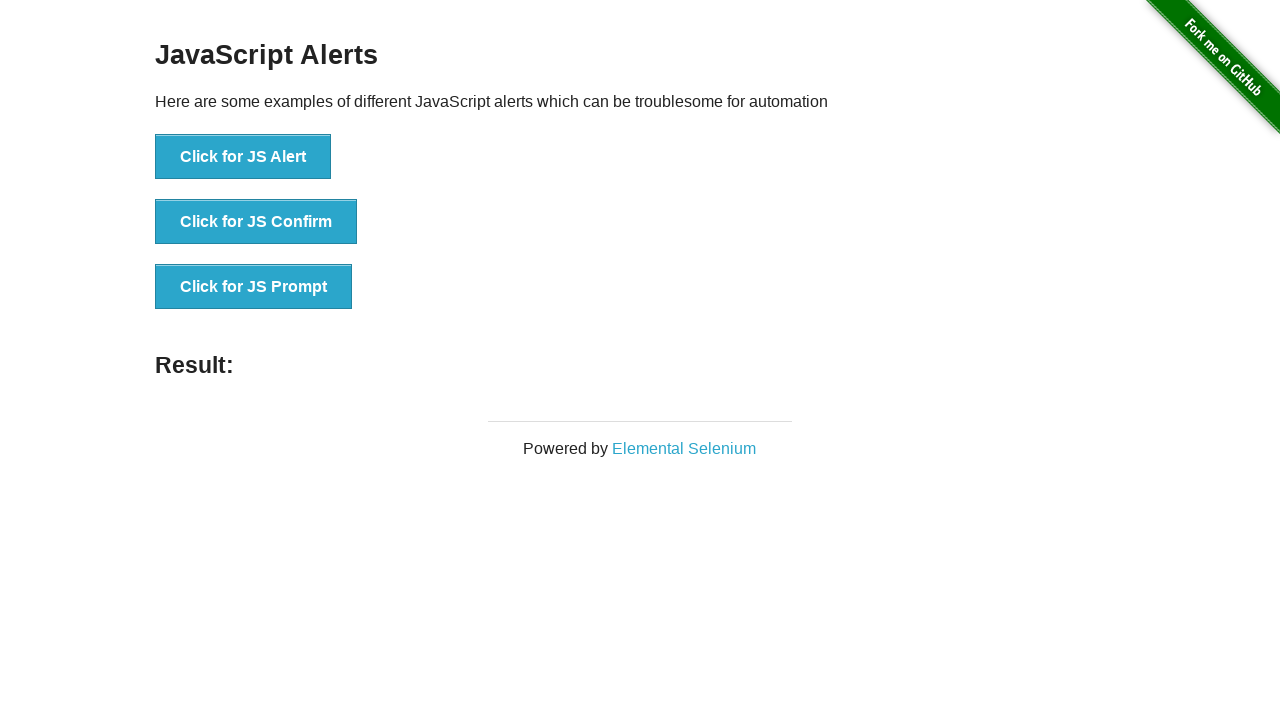

Waited for content section to load
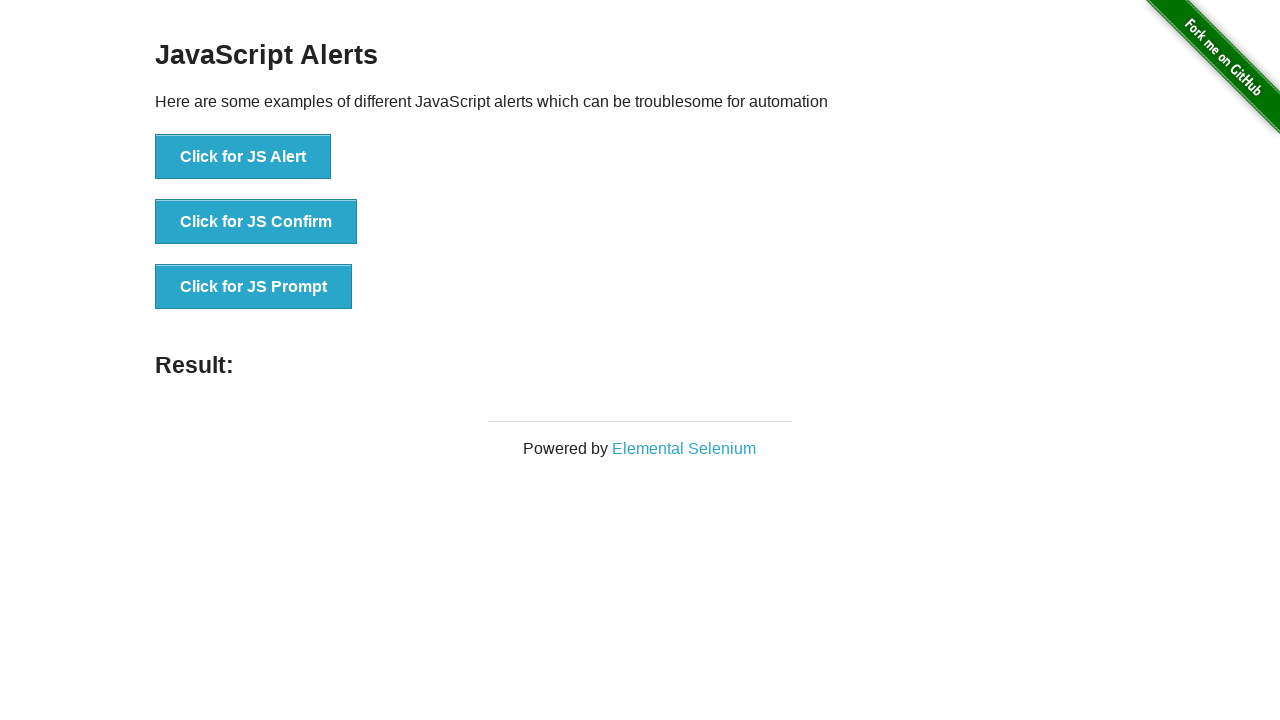

Clicked the third button (JS Prompt) at (254, 287) on xpath=//*[@id='content']/div/ul/li[3]/button
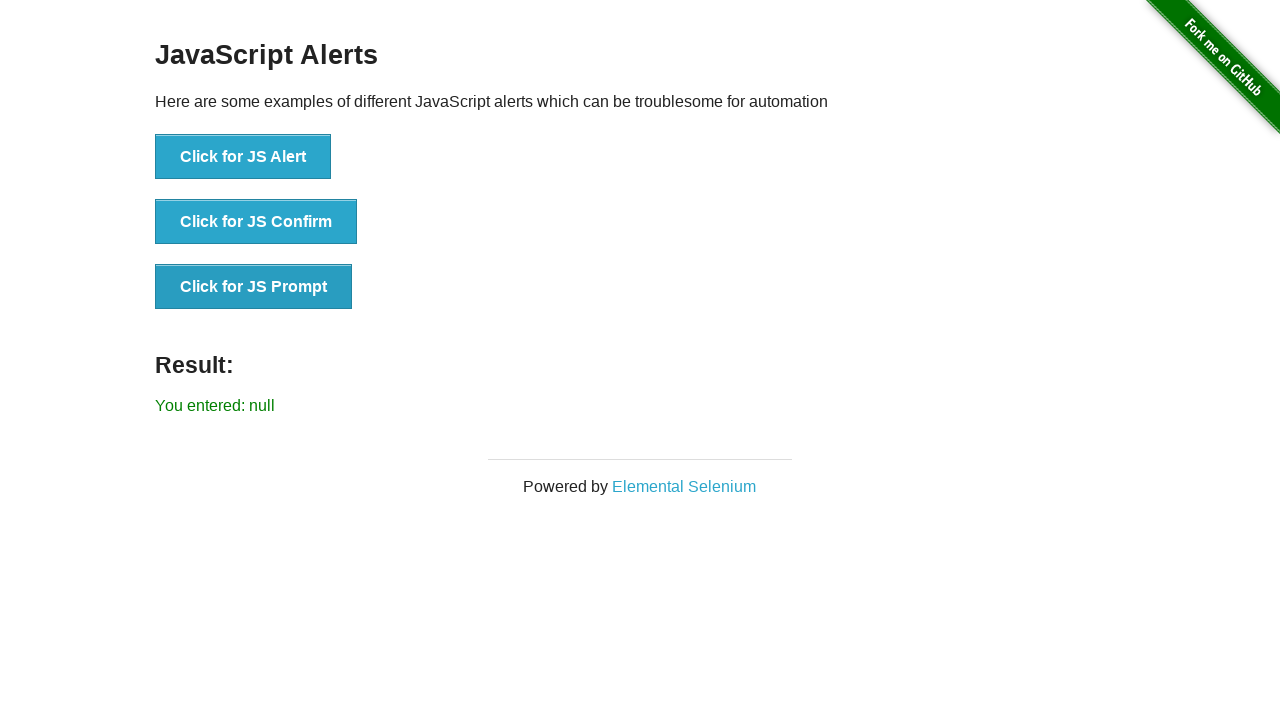

Set up dialog handler to accept prompt with 'Test Data'
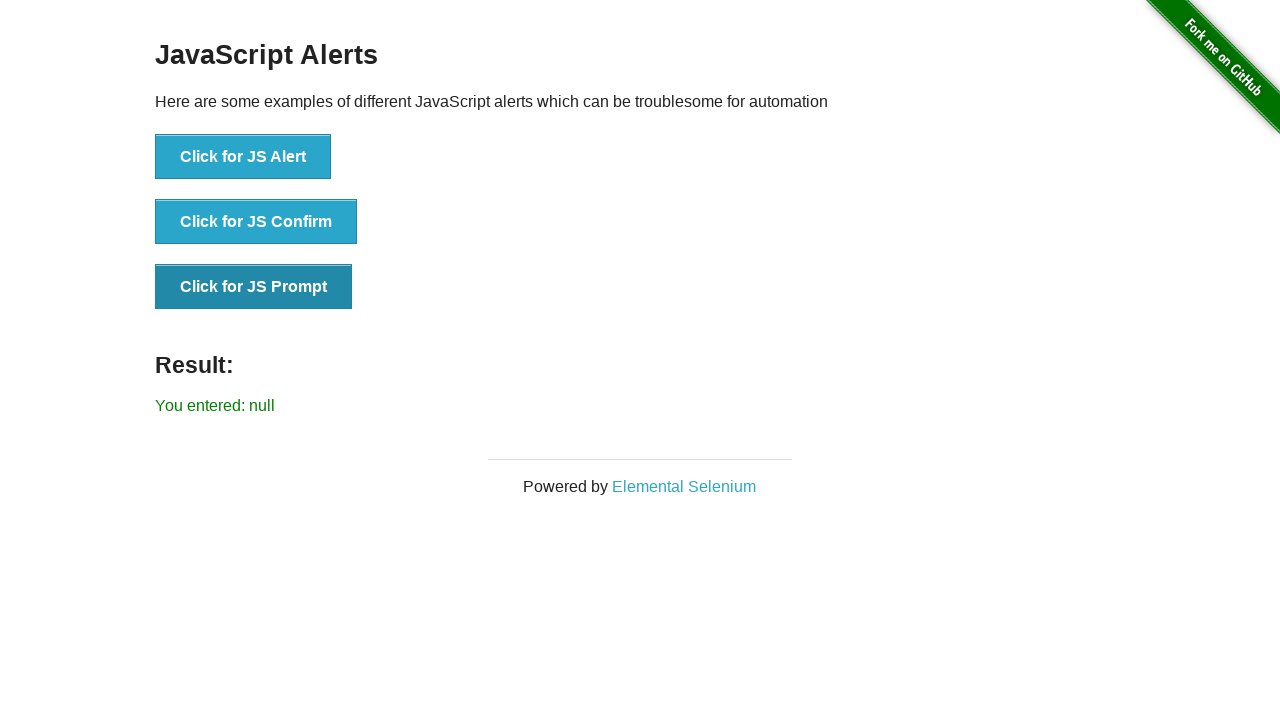

Clicked 'Click for JS Prompt' button to trigger dialog at (254, 287) on button:has-text('Click for JS Prompt')
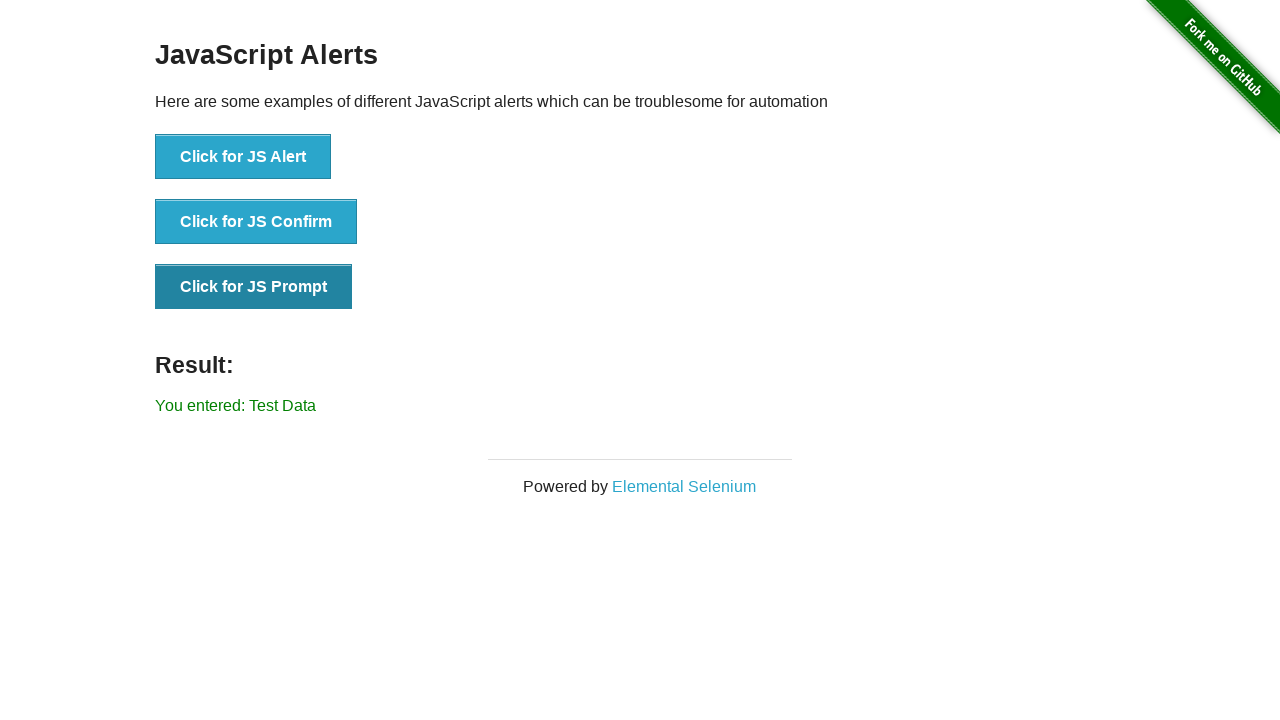

Waited for result element to appear
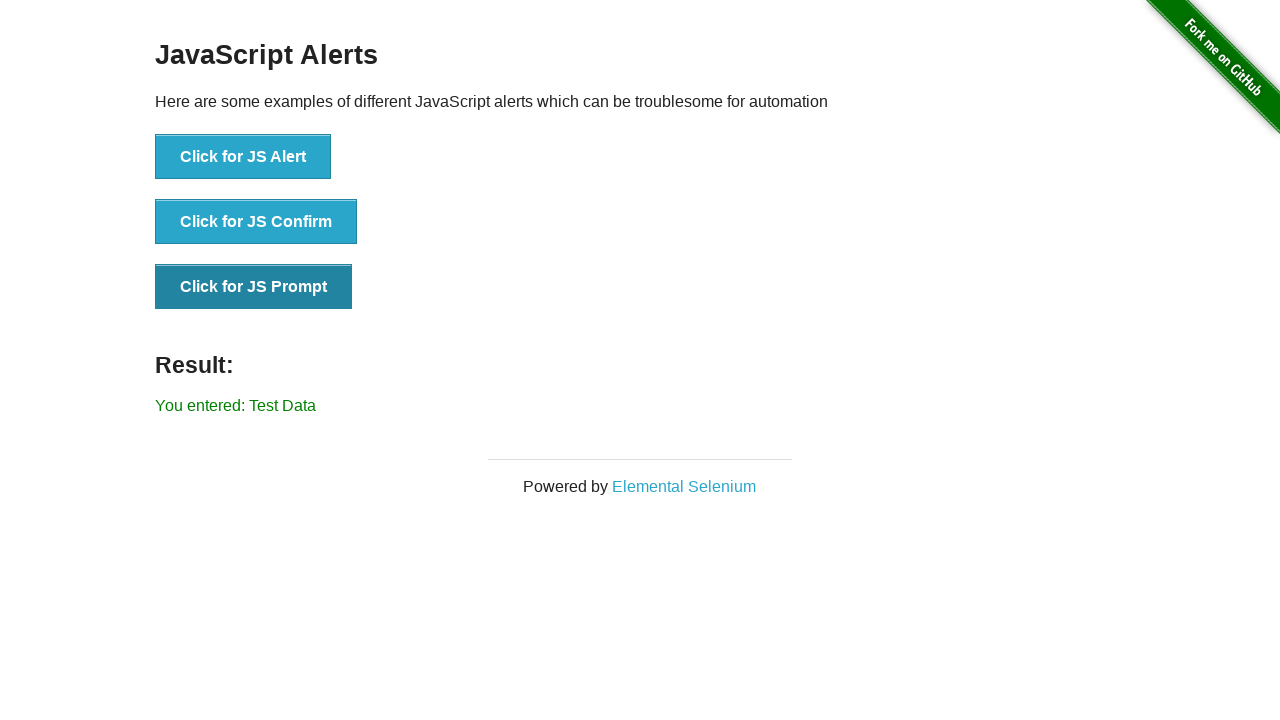

Retrieved result text: 'You entered: Test Data'
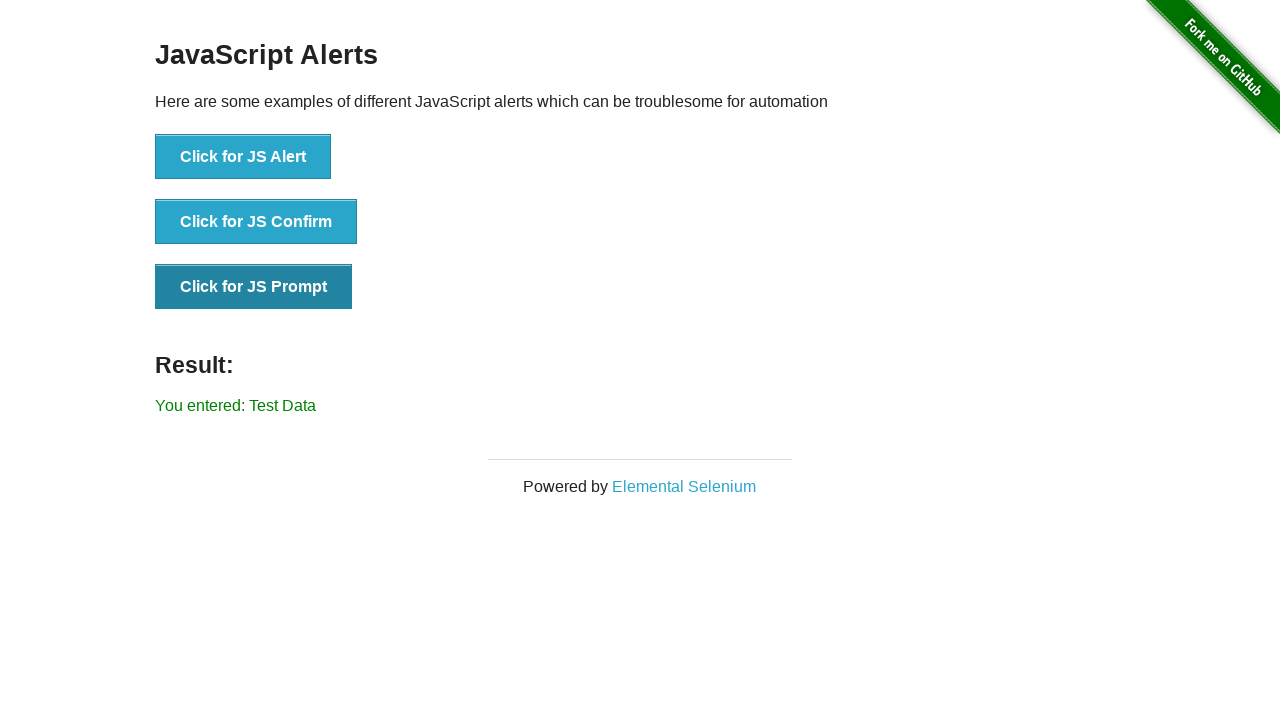

Verified result text matches expected value 'You entered: Test Data'
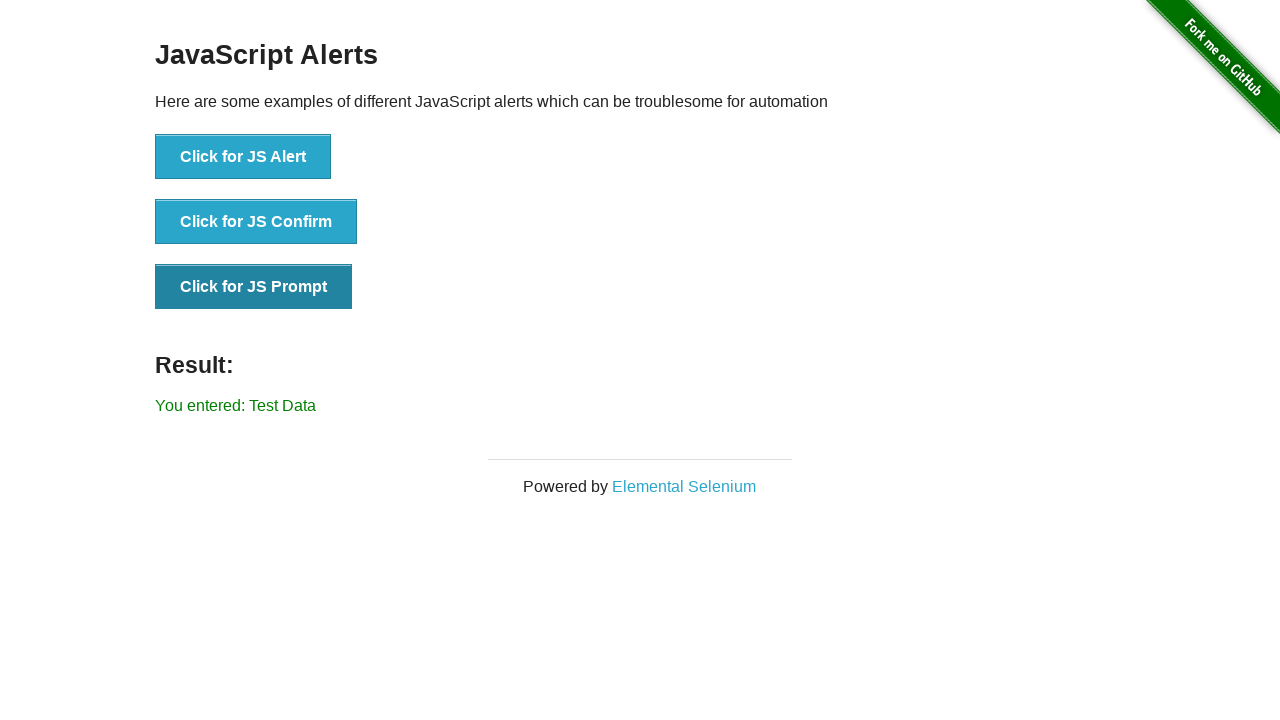

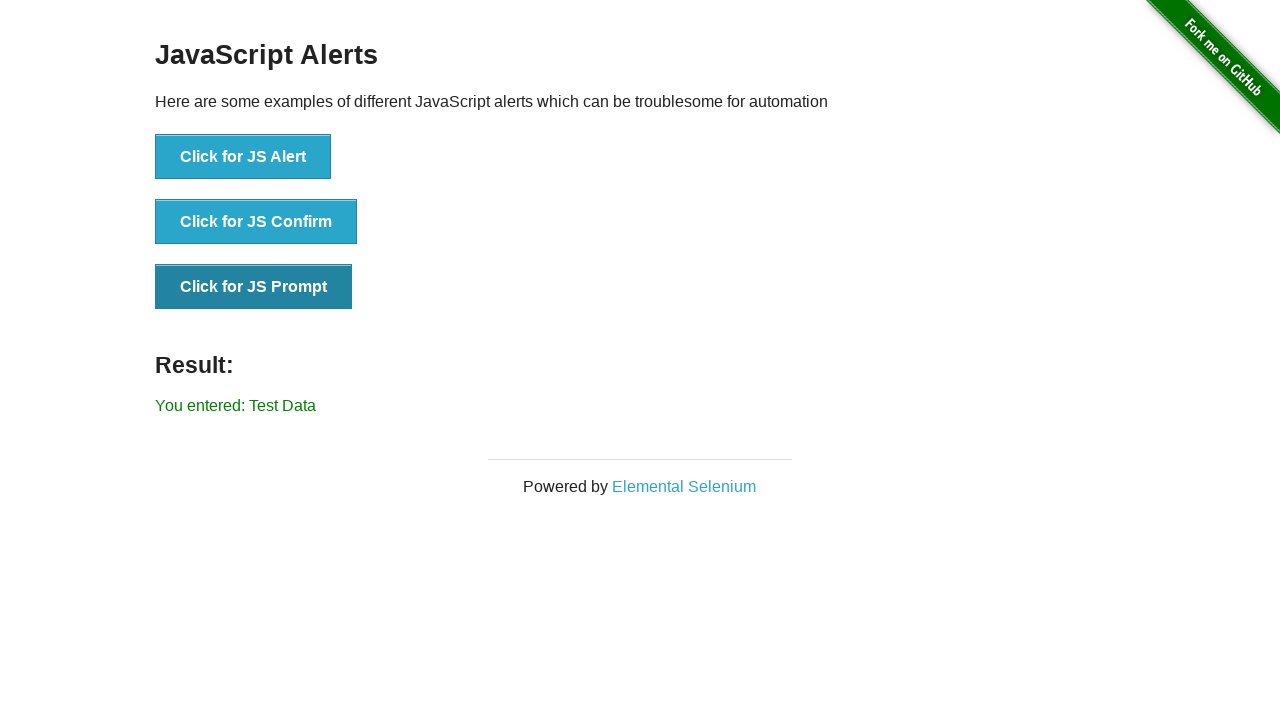